Tests a math quiz form by reading two numbers displayed on the page, calculating their sum, selecting the correct answer from a dropdown menu, and submitting the form.

Starting URL: http://suninjuly.github.io/selects1.html

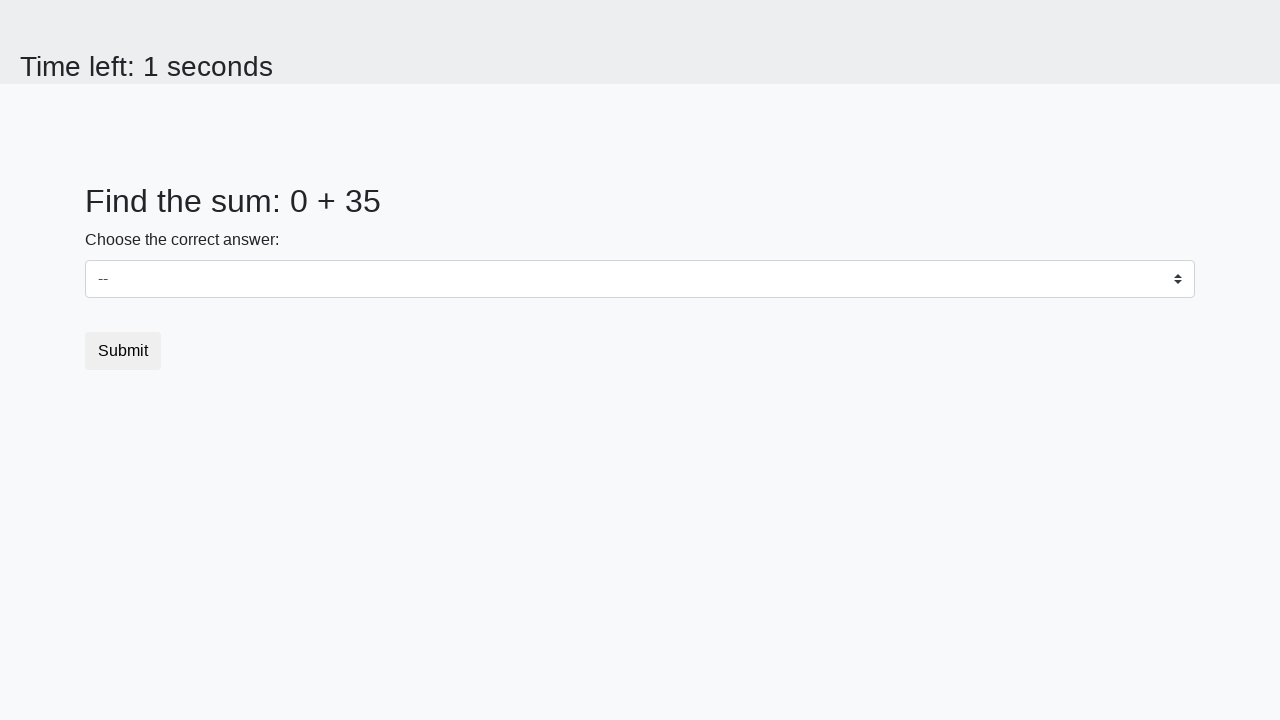

Retrieved first number from #num1 element
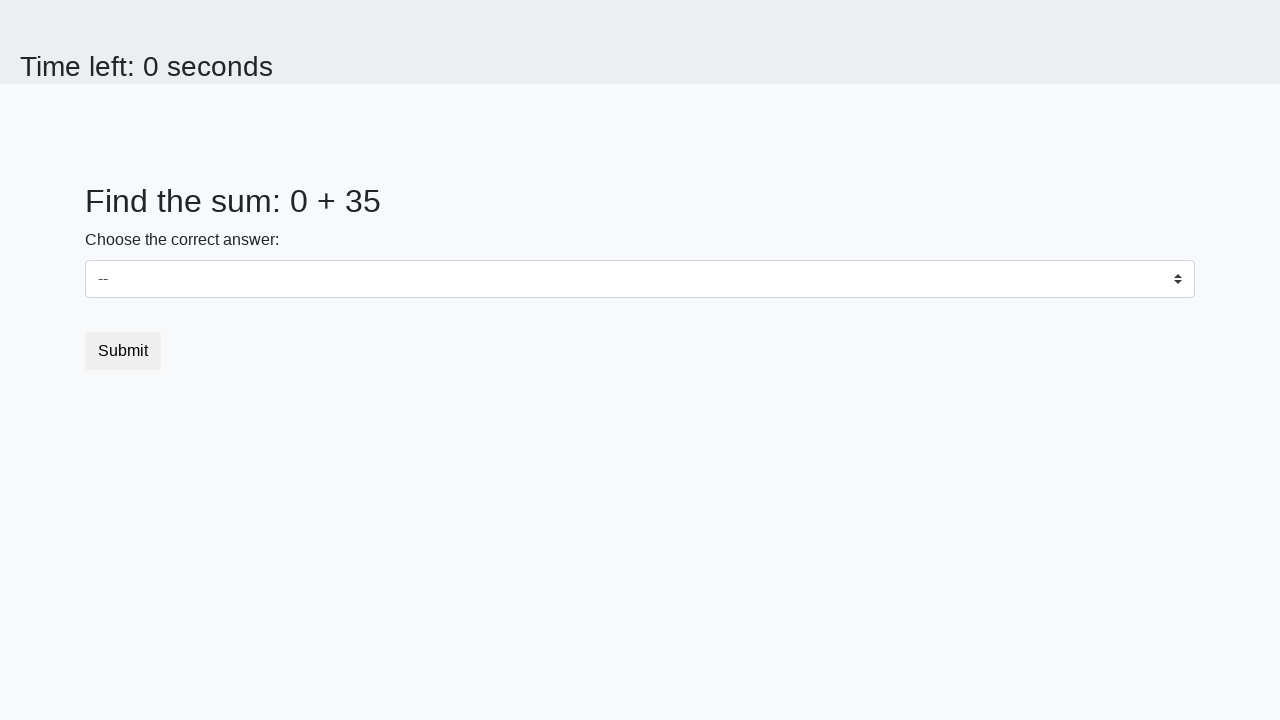

Retrieved second number from #num2 element
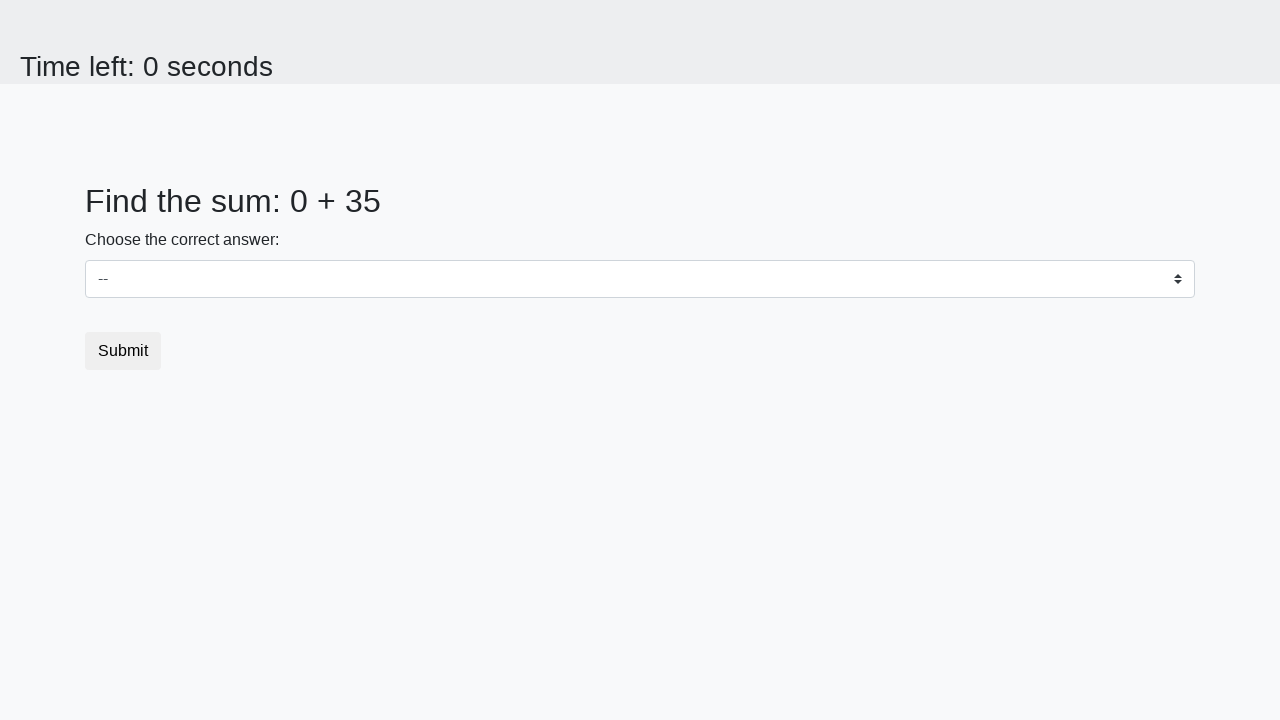

Calculated sum of 0 + 35 = 35
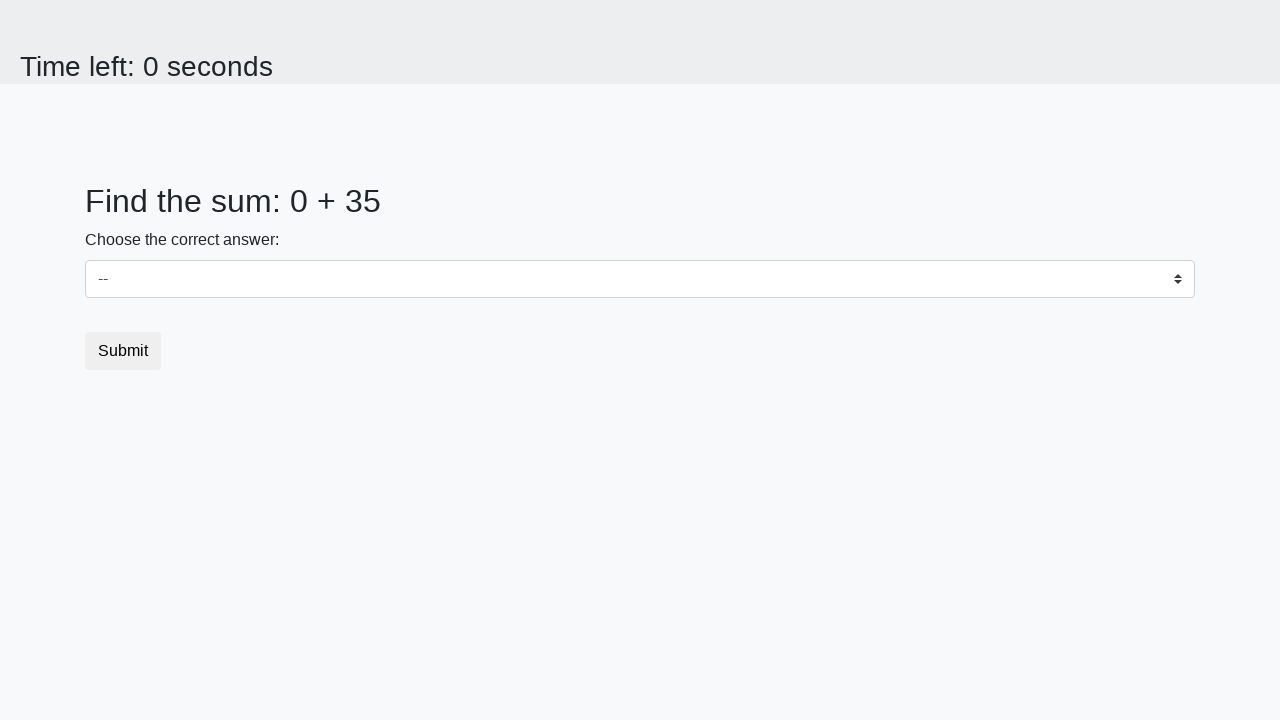

Selected answer 35 from dropdown menu on #dropdown
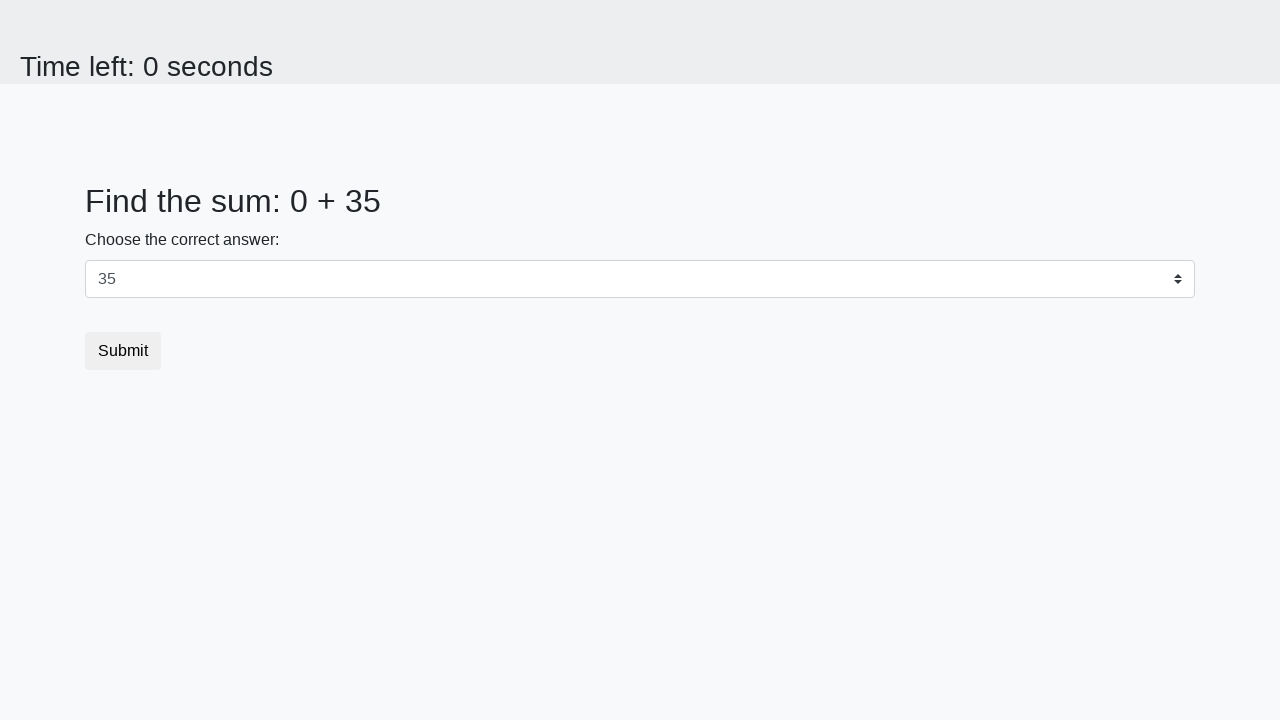

Clicked submit button to submit math quiz form at (123, 351) on button
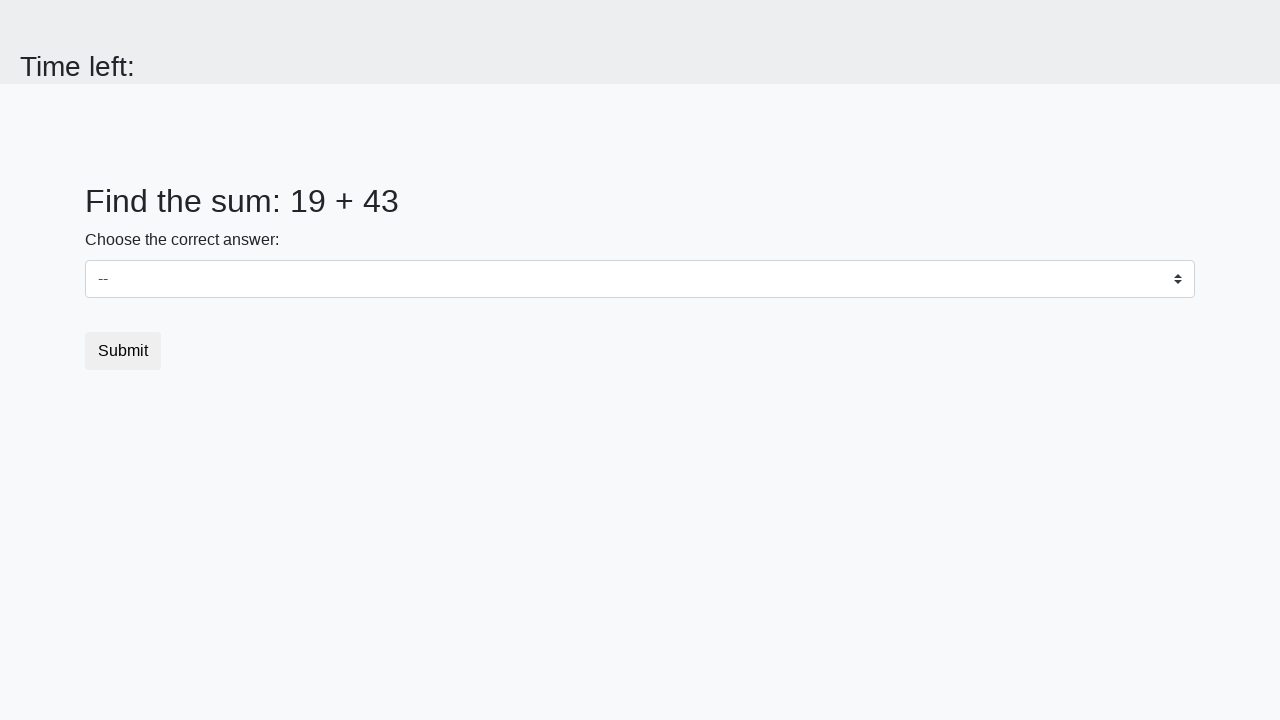

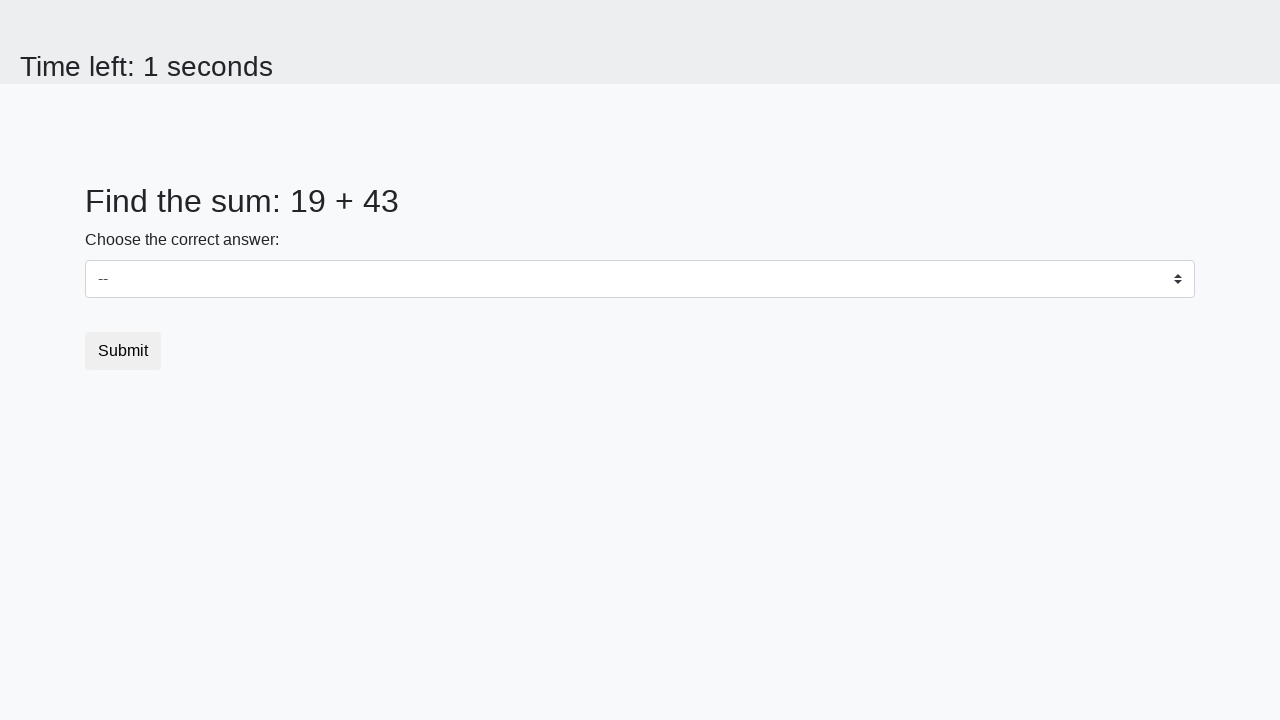